Verifies that the login page header displays the correct text "Log in to ZeroBank" by locating the h3 element and checking its content.

Starting URL: http://zero.webappsecurity.com/login.html

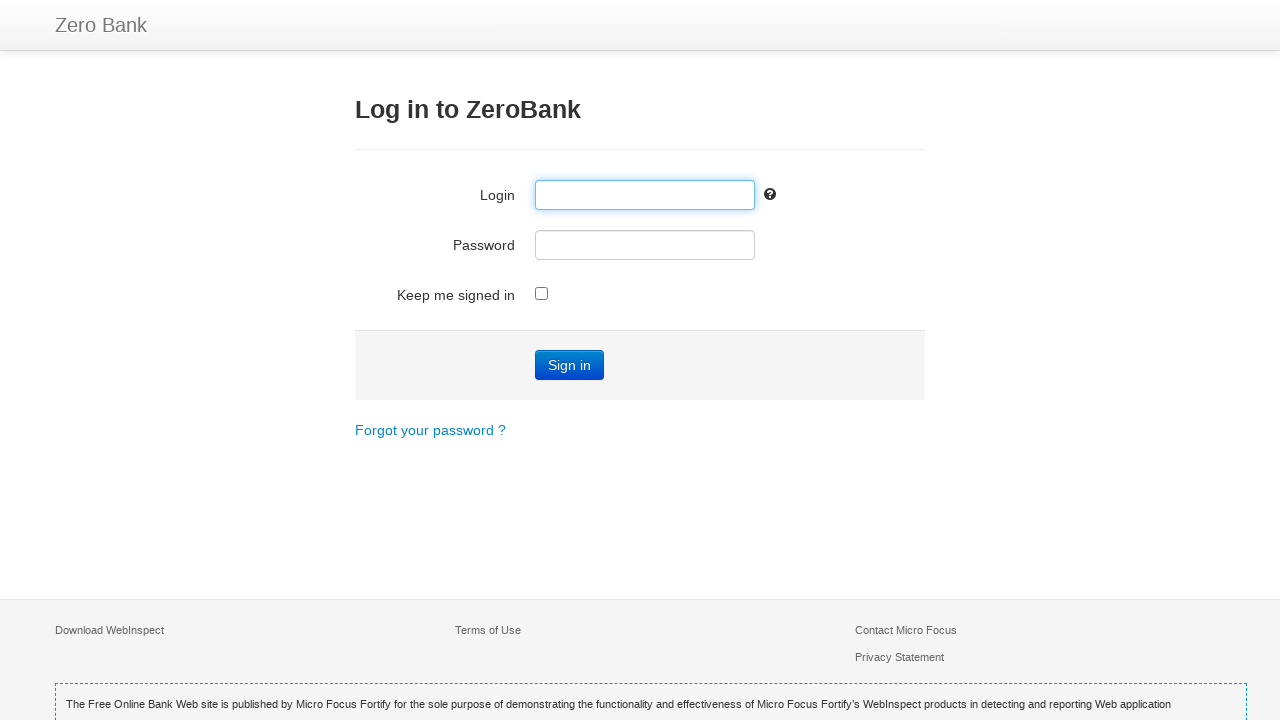

Navigated to ZeroBank login page
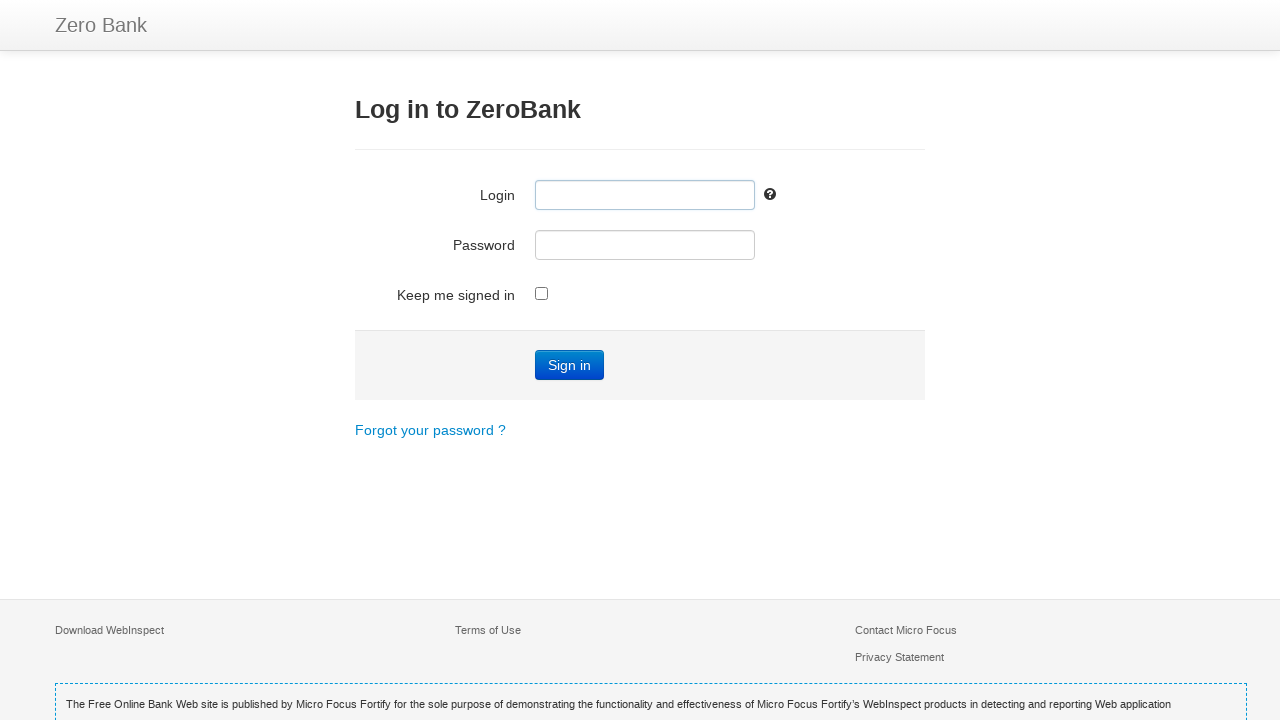

Located h3 header element
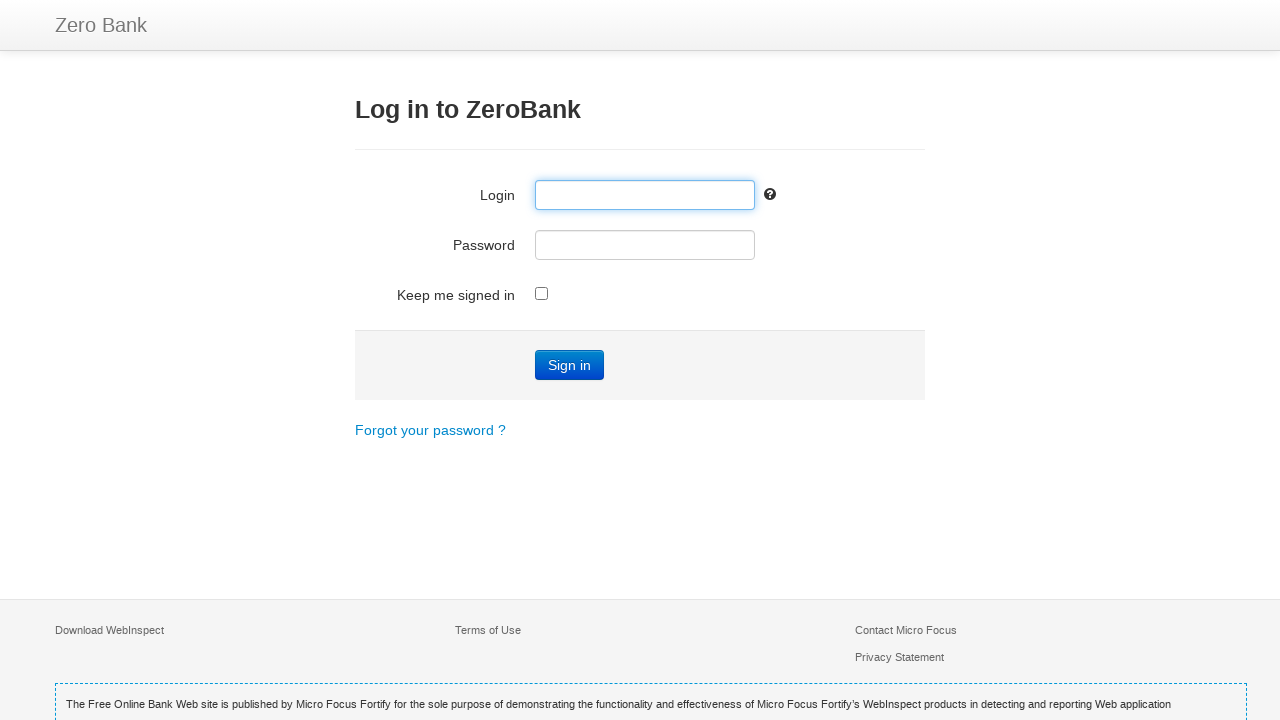

Retrieved header text: 'Log in to ZeroBank'
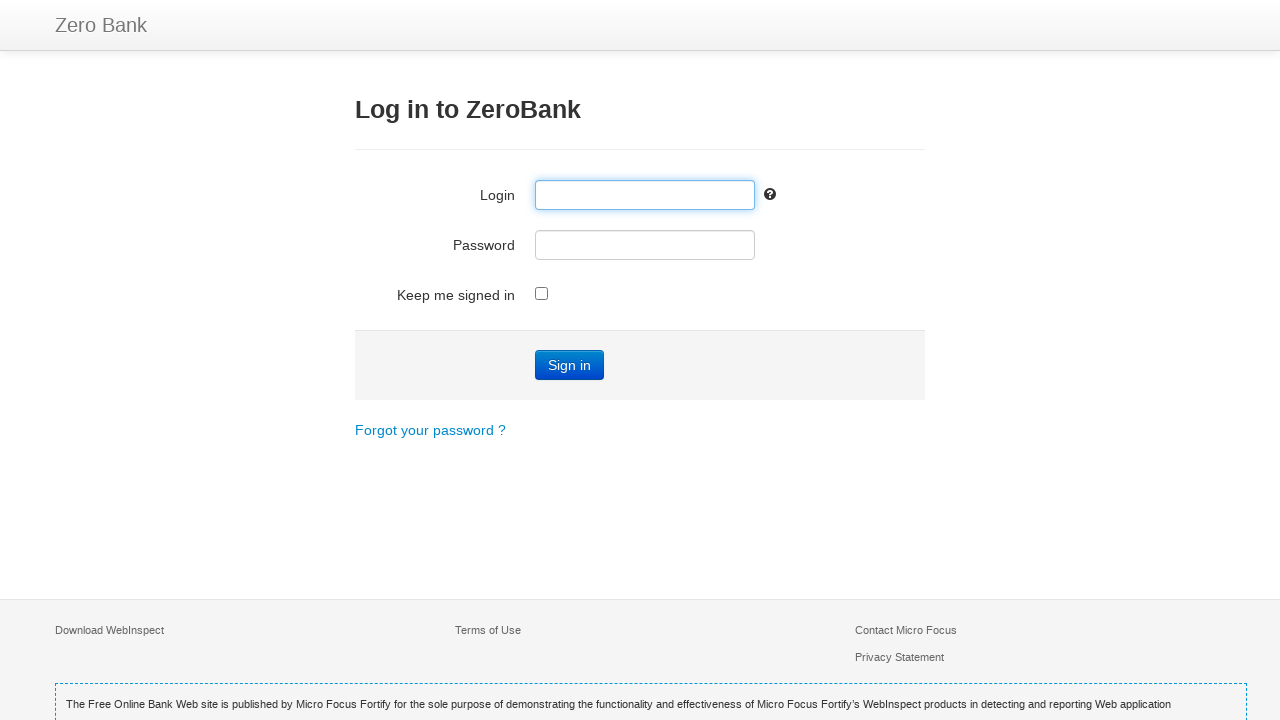

Verified header text matches expected value: 'Log in to ZeroBank'
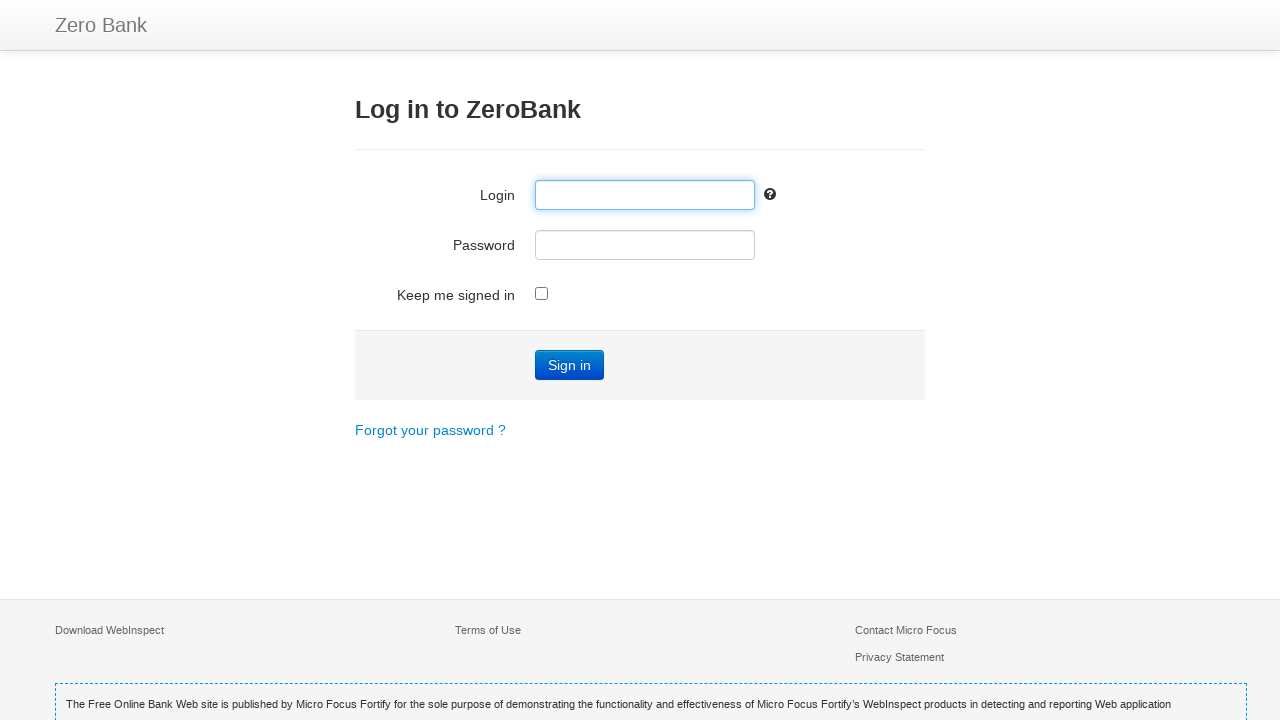

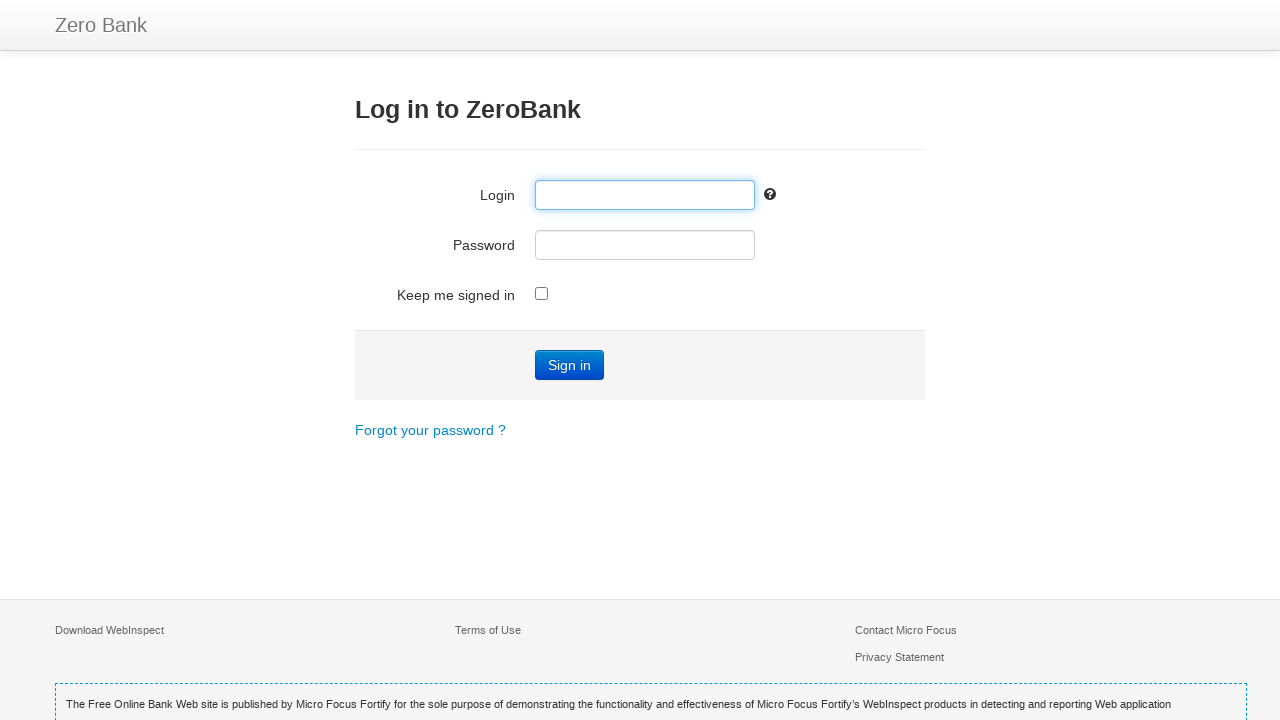